Tests dynamic checkbox control by clicking to select it, verifying selection state, then clicking again to deselect it

Starting URL: https://training-support.net/webelements/dynamic-controls

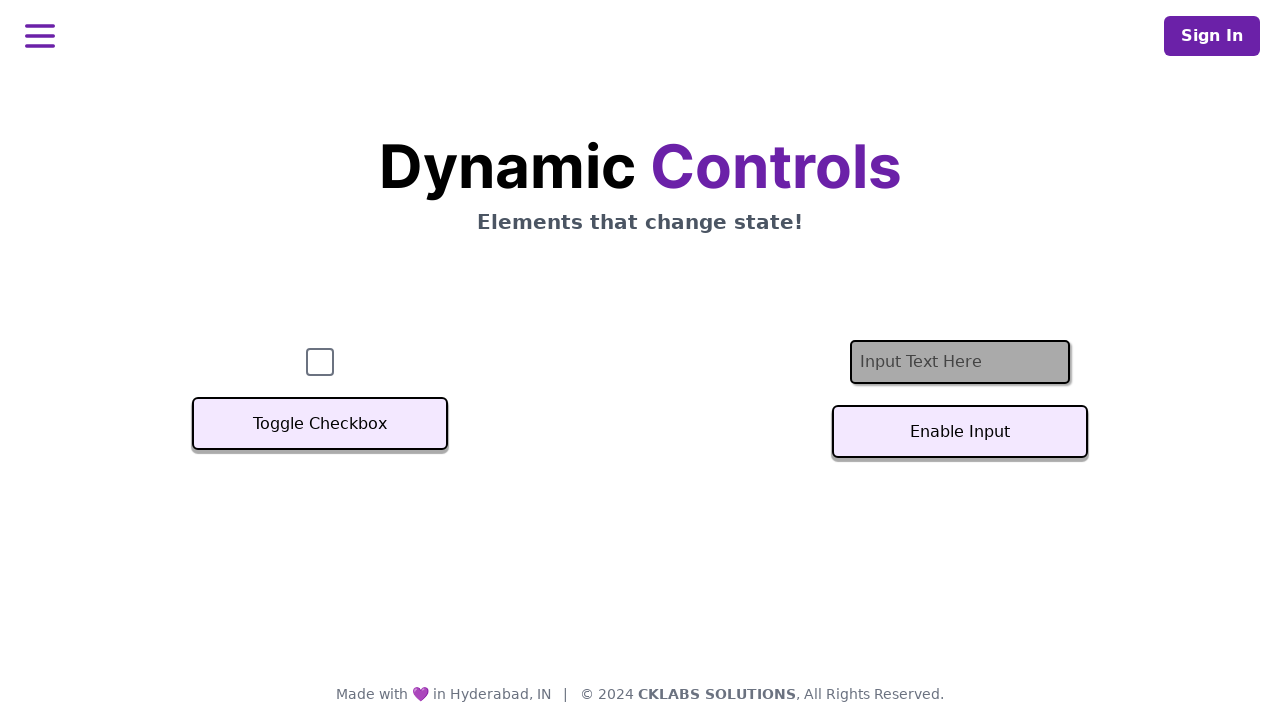

Clicked dynamic checkbox to select it at (320, 362) on #checkbox
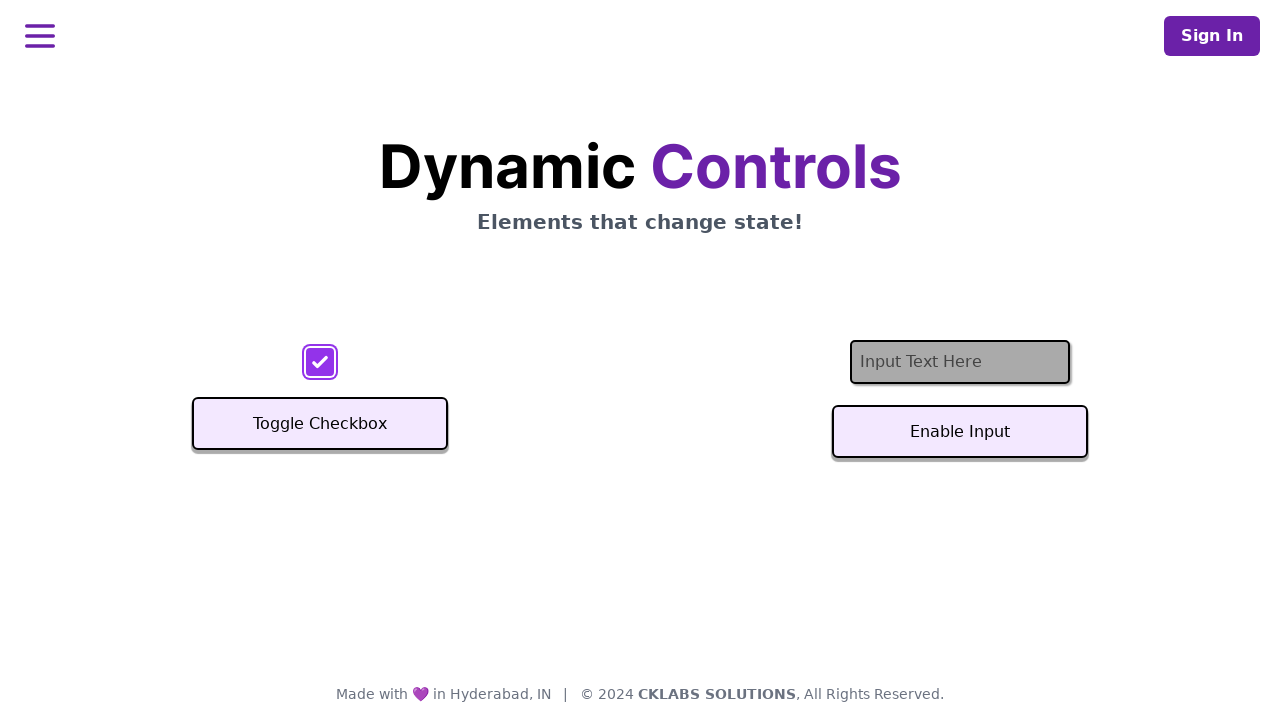

Waited 500ms for checkbox state change
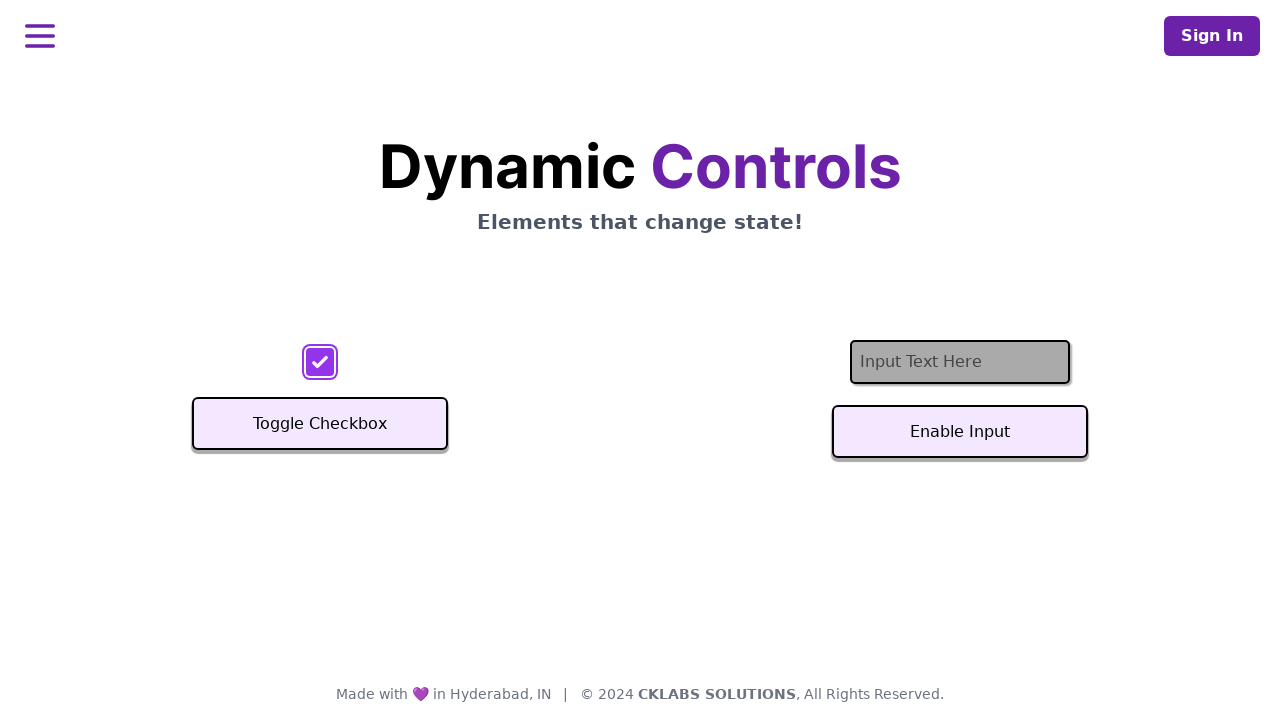

Clicked dynamic checkbox again to deselect it at (320, 362) on #checkbox
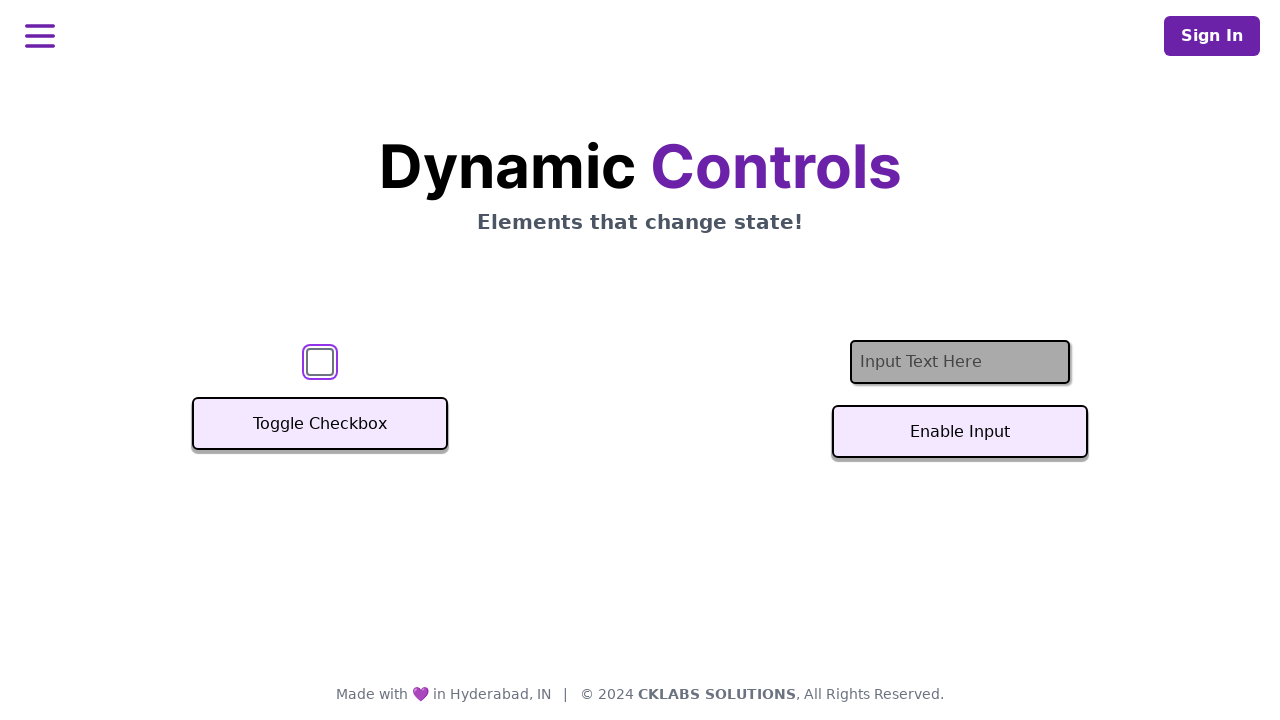

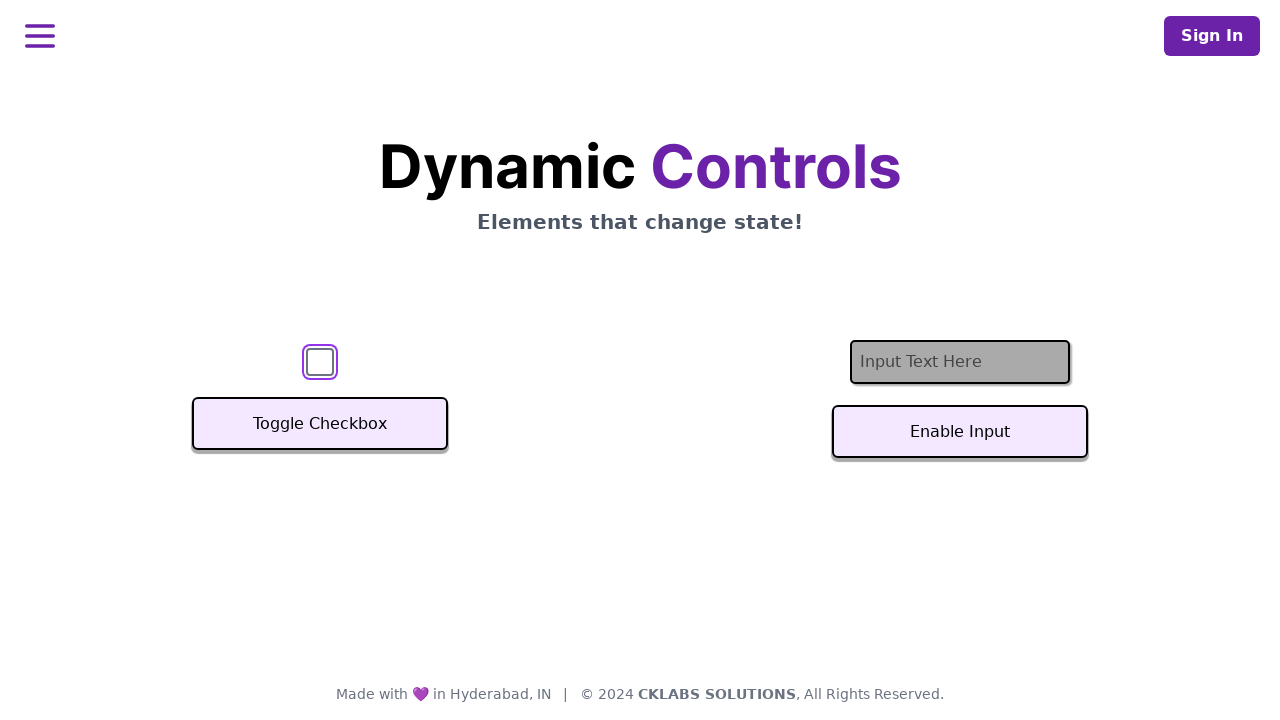